Tests clicking the support email link

Starting URL: https://famcare.app/

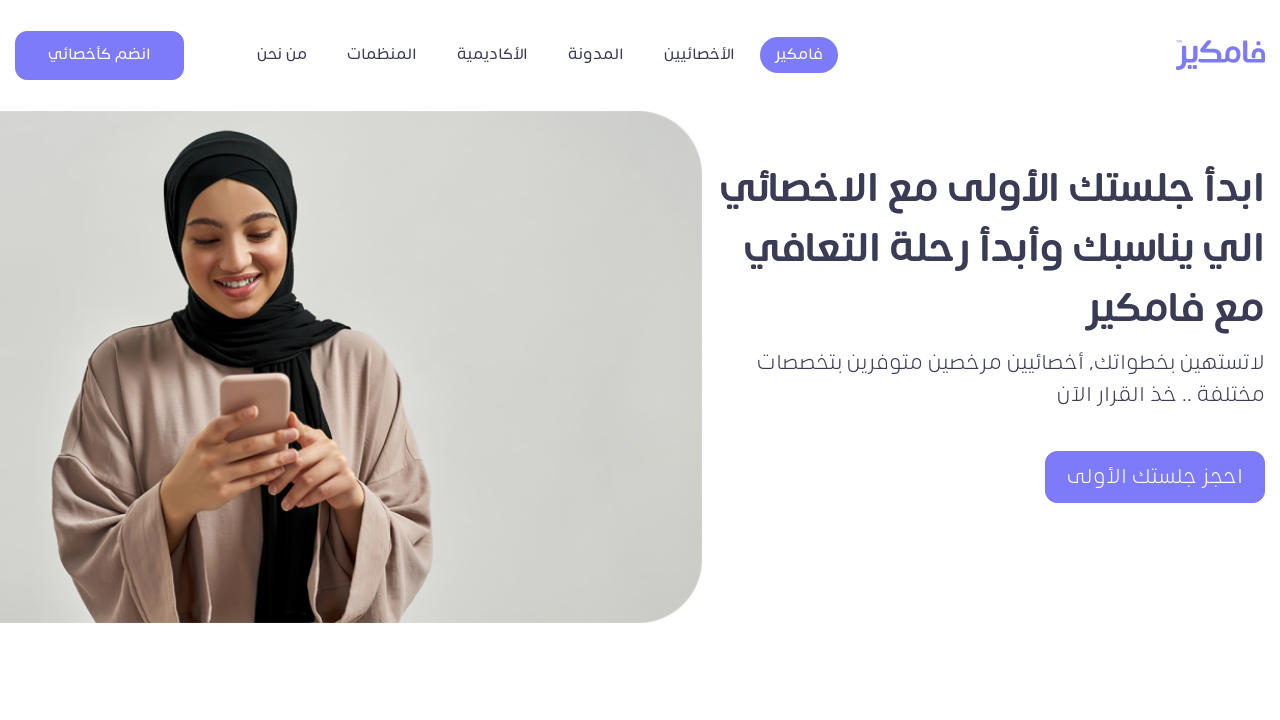

Clicked the support email link in the footer at (1110, 458) on xpath=/html/body/footer/div[1]/div/div/div[1]/div/div[2]/div[1]/div[2]/a
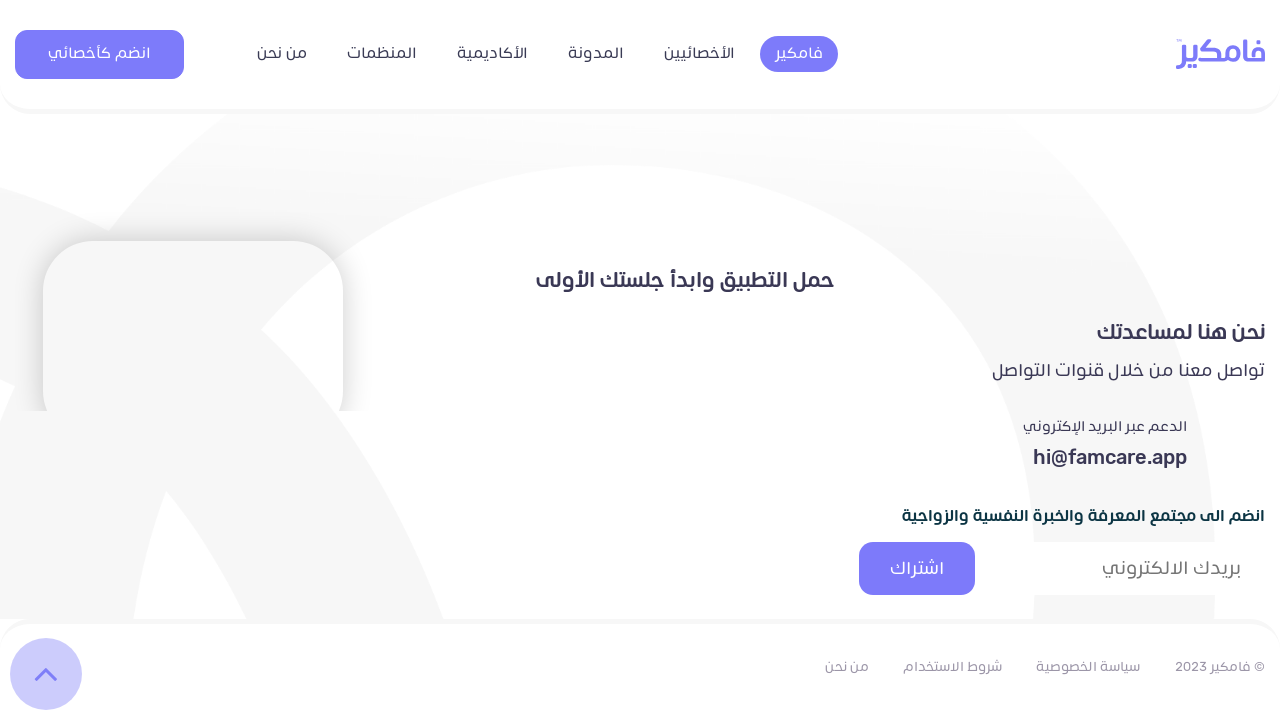

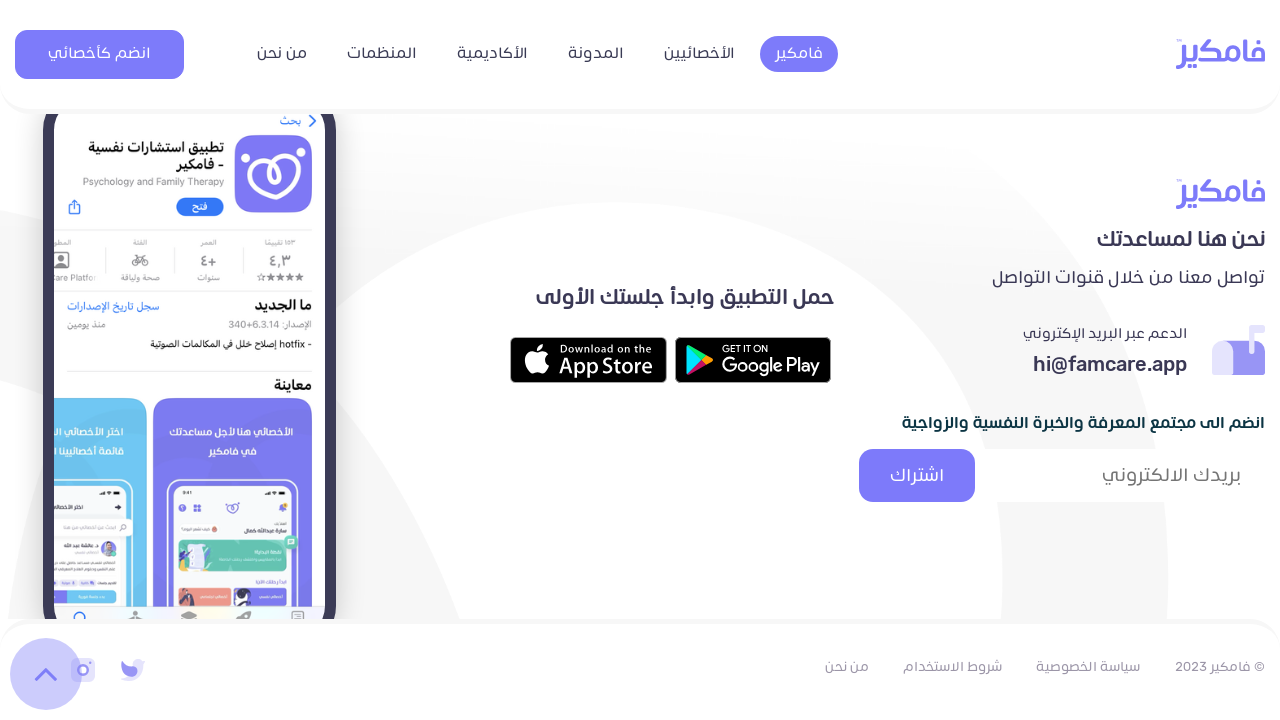